Tests different types of JavaScript alerts (simple, confirmation, and prompt) by triggering them and interacting with accept, dismiss, and text input actions

Starting URL: http://demo.automationtesting.in/Alerts.html

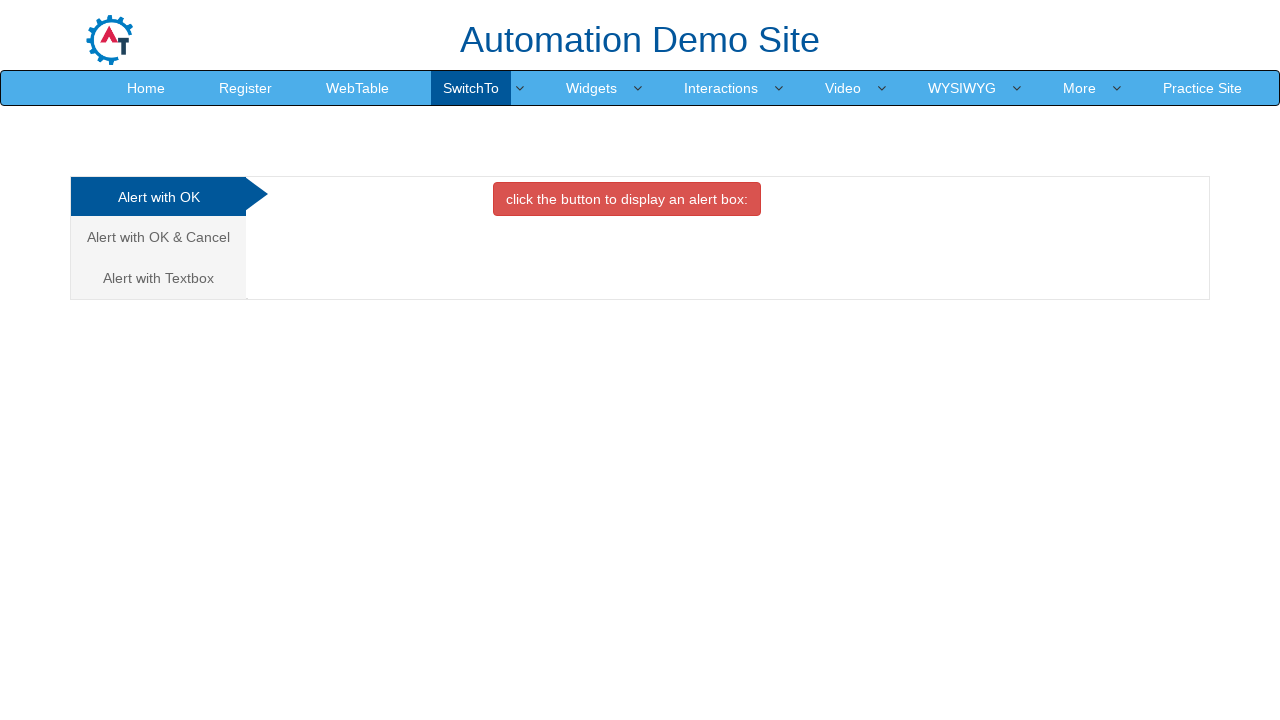

Clicked button to trigger simple alert at (627, 199) on xpath=//button[@class='btn btn-danger']
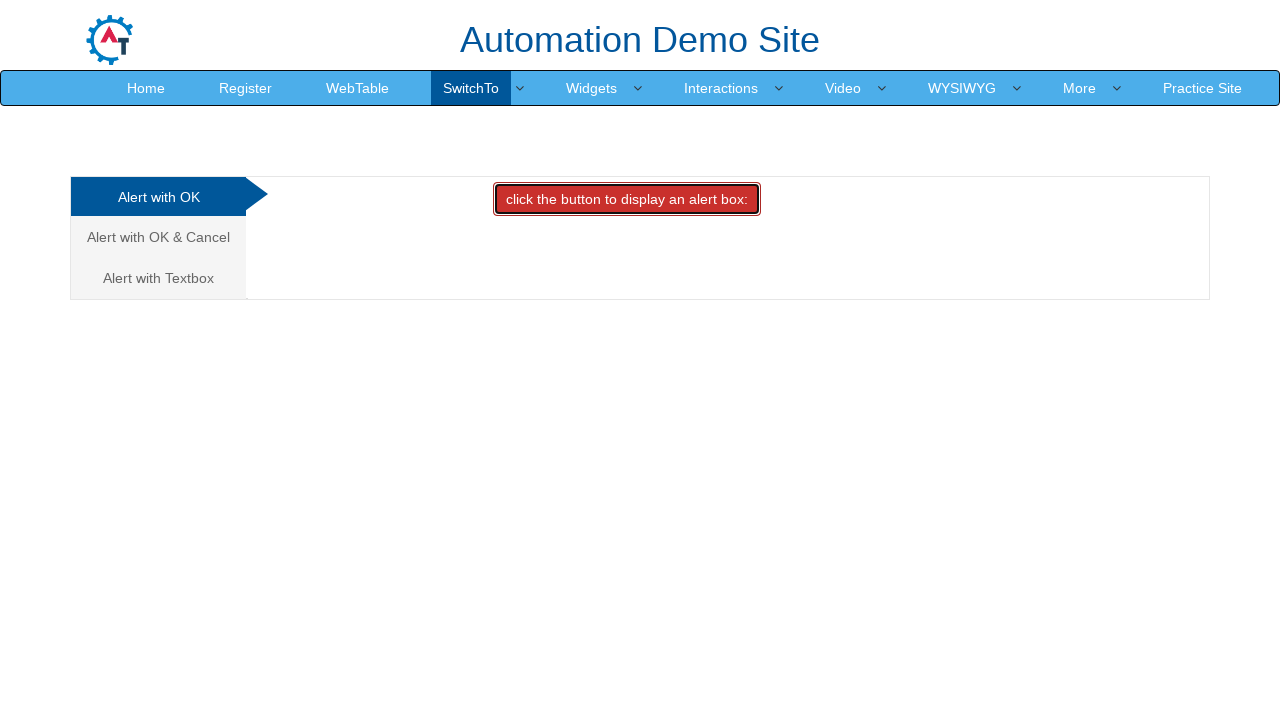

Set up dialog handler to accept simple alert
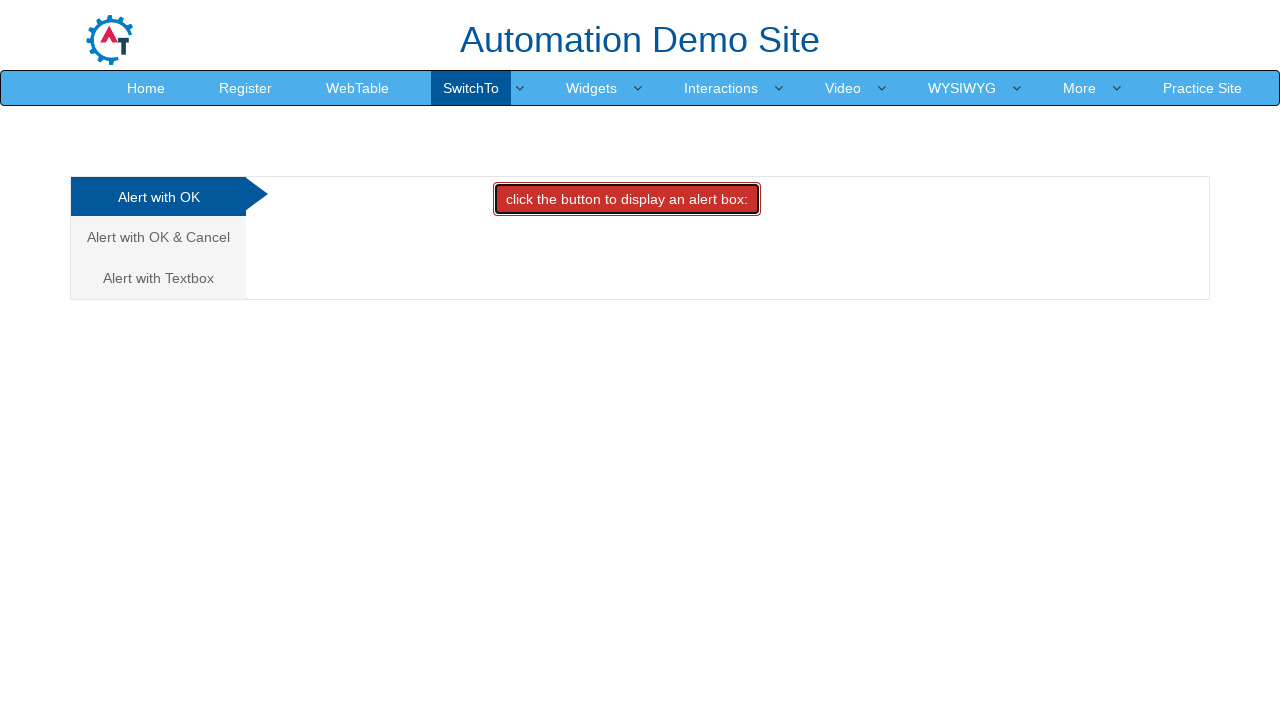

Clicked link to navigate to confirmation alert section at (158, 237) on xpath=//a[text()='Alert with OK & Cancel ']
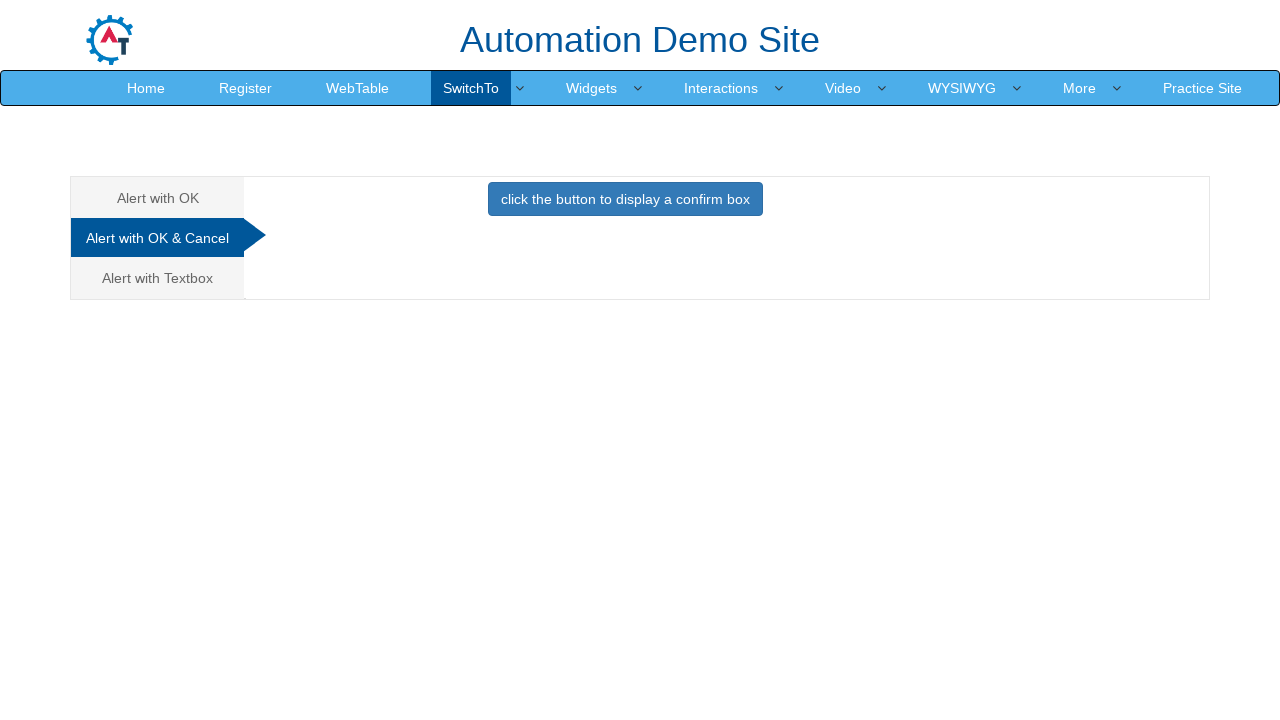

Clicked button to trigger confirmation alert at (625, 199) on xpath=//button[@class='btn btn-primary']
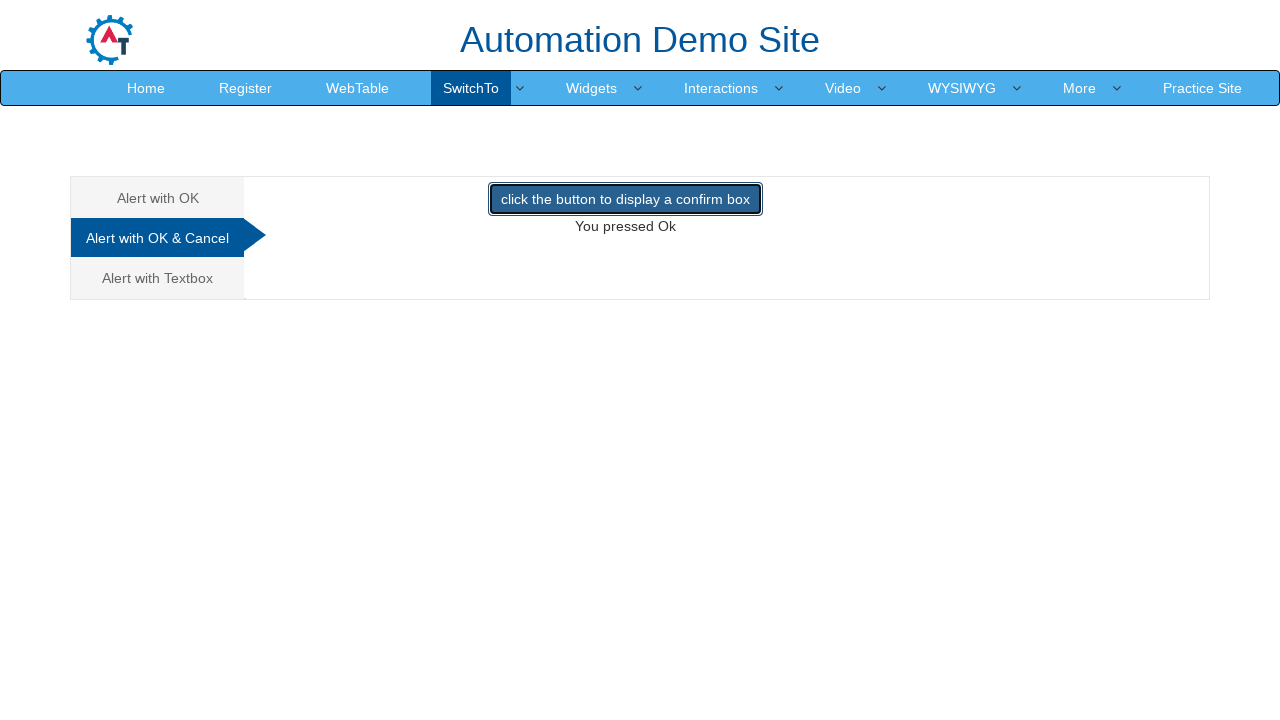

Set up dialog handler to dismiss confirmation alert
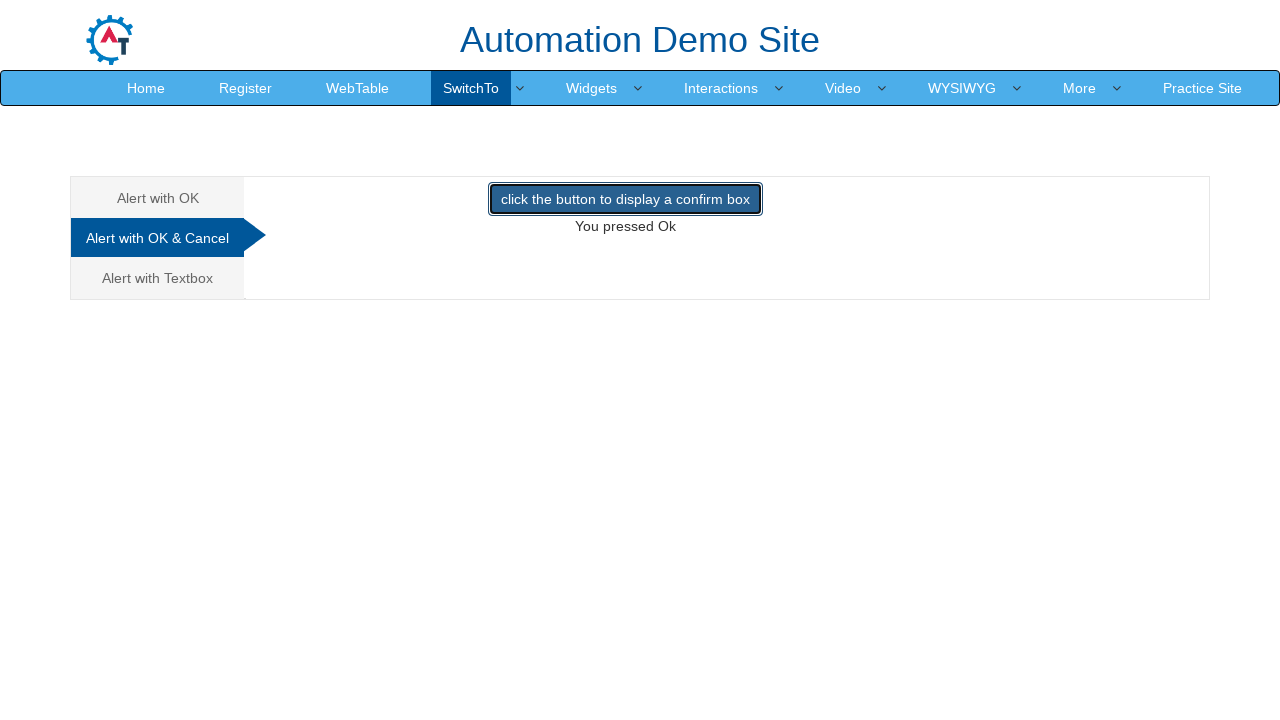

Clicked link to navigate to prompt alert section at (158, 278) on xpath=/html/body/div[1]/div/div/div/div[1]/ul/li[3]/a
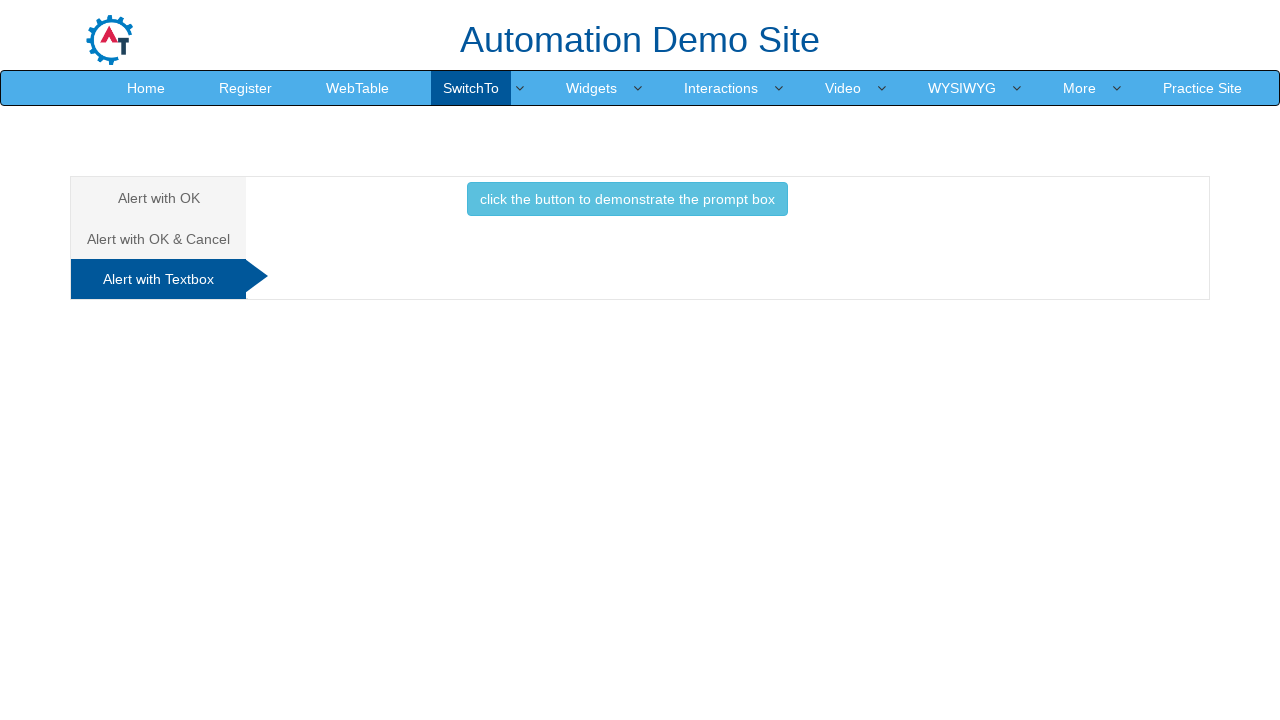

Clicked button to trigger prompt alert at (627, 199) on xpath=//button[text()='click the button to demonstrate the prompt box ']
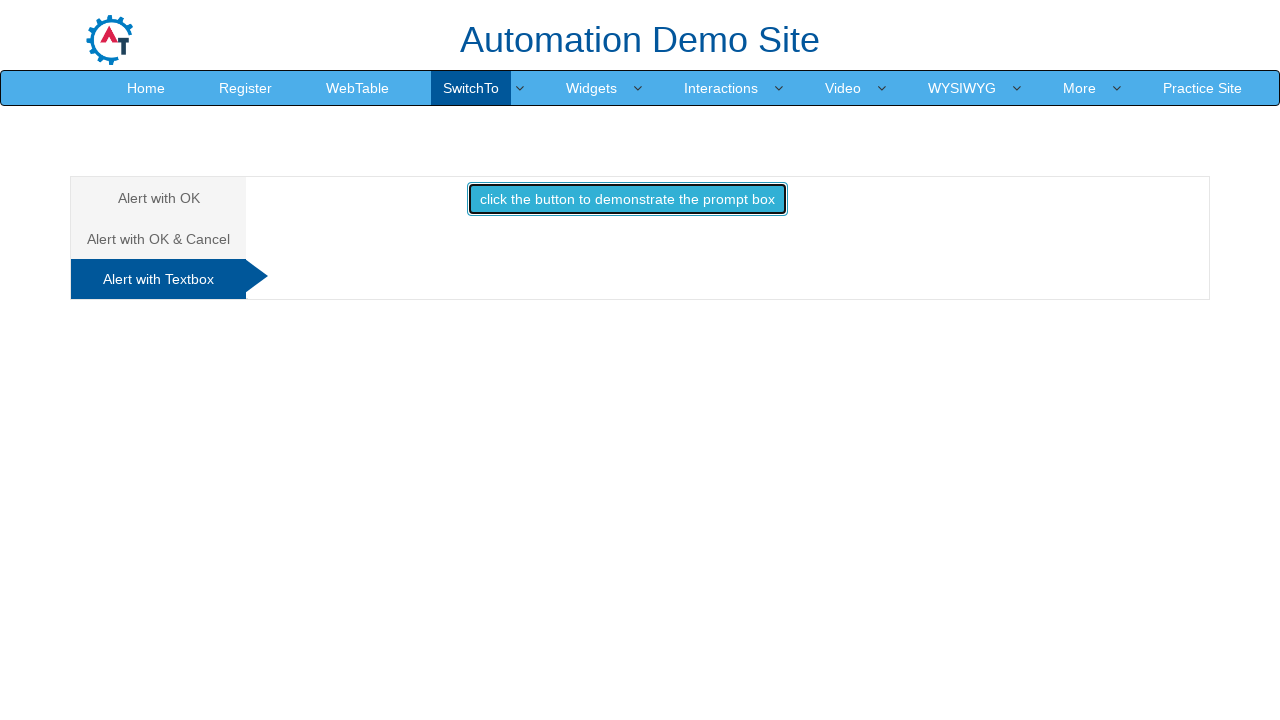

Set up dialog handler to accept prompt alert with text input 'Harsh Ajith'
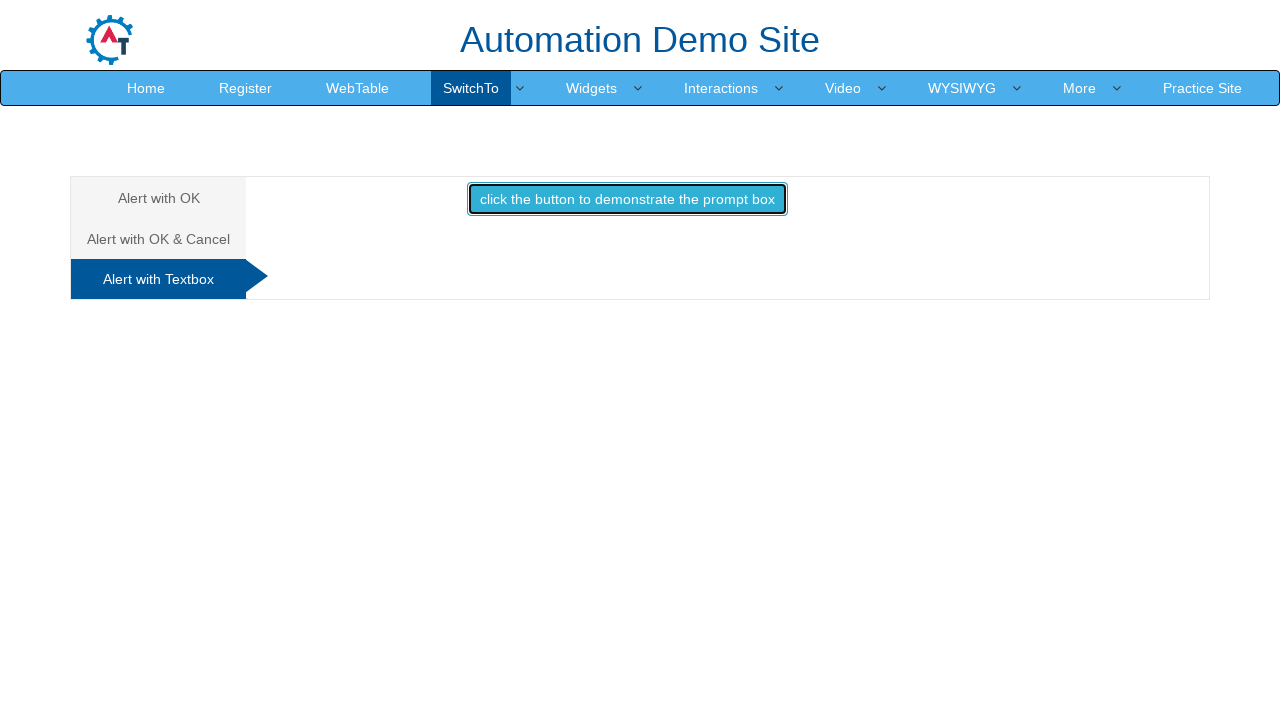

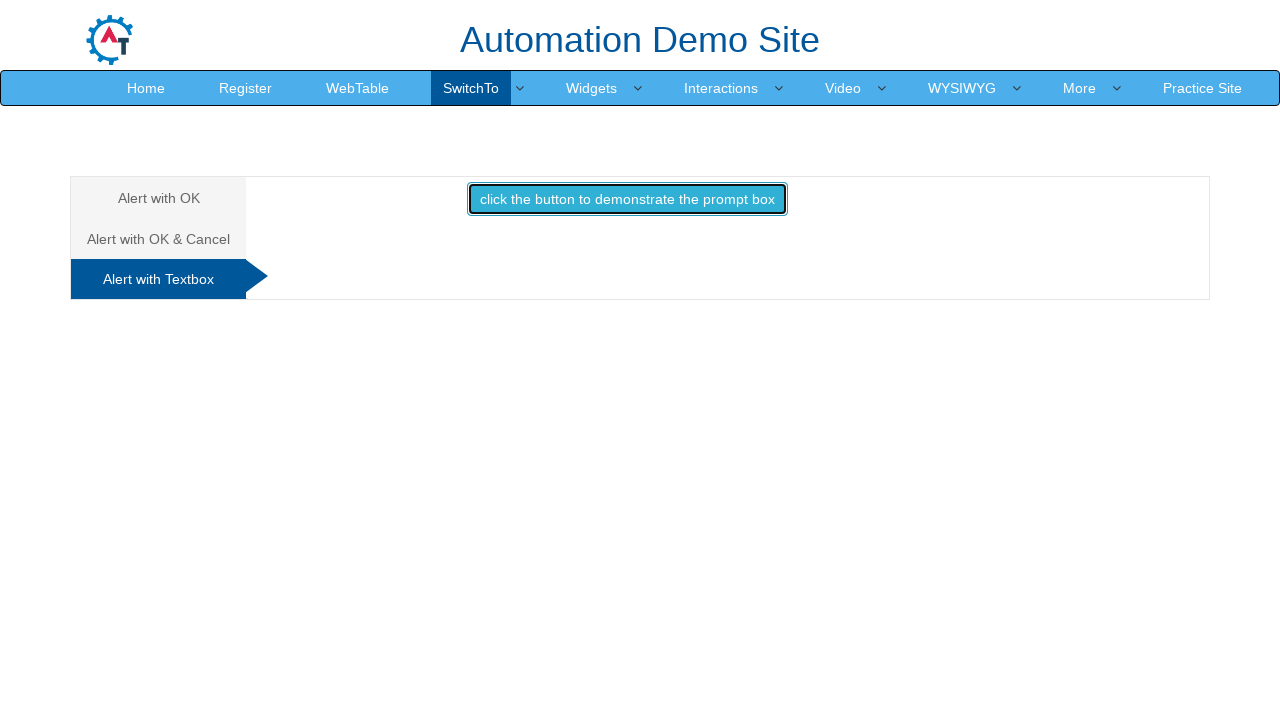